Tests checkbox and radio button selection functionality by selecting specific options and verifying they are selected

Starting URL: https://rahulshettyacademy.com/AutomationPractice/

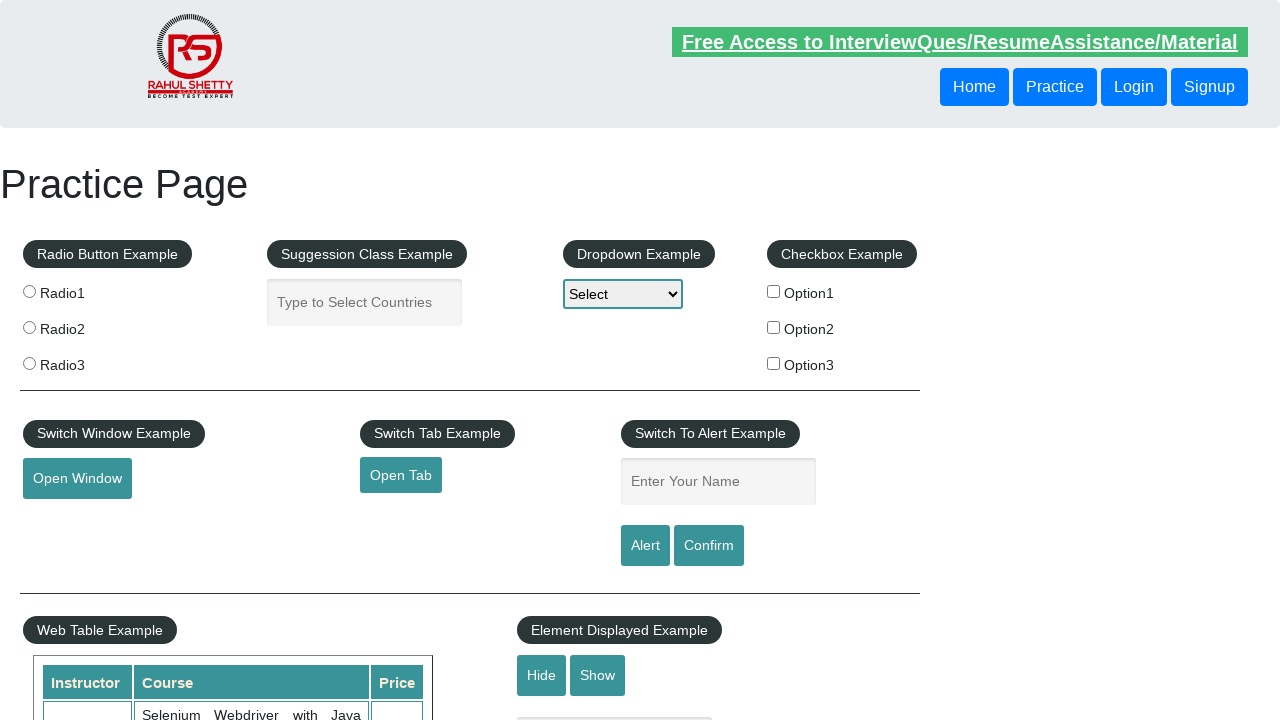

Located all checkboxes on the page
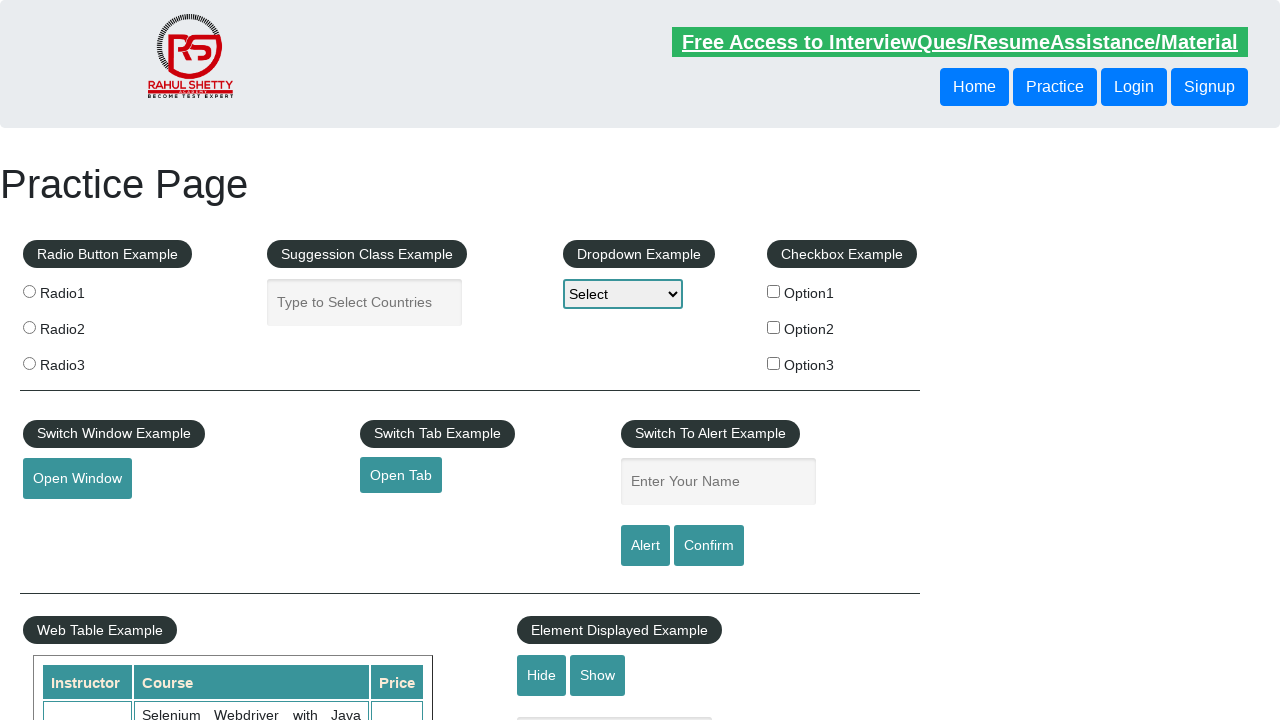

Retrieved checkbox at index 0
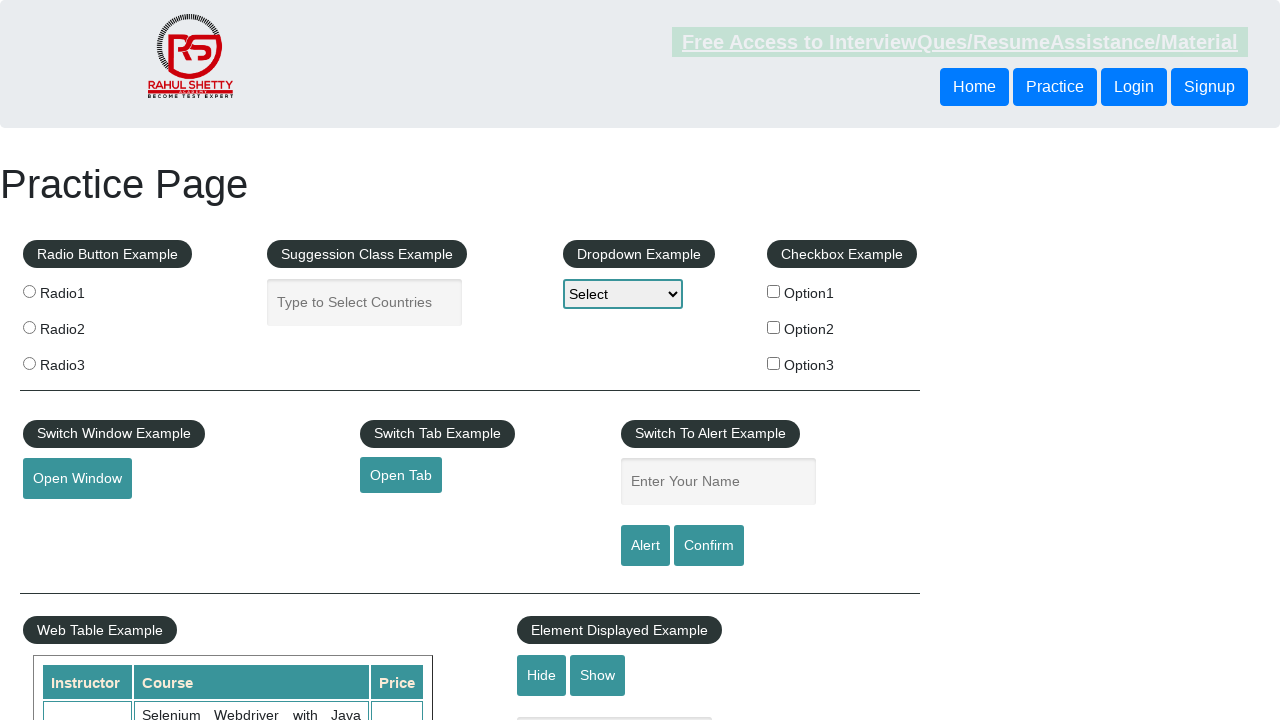

Retrieved checkbox at index 1
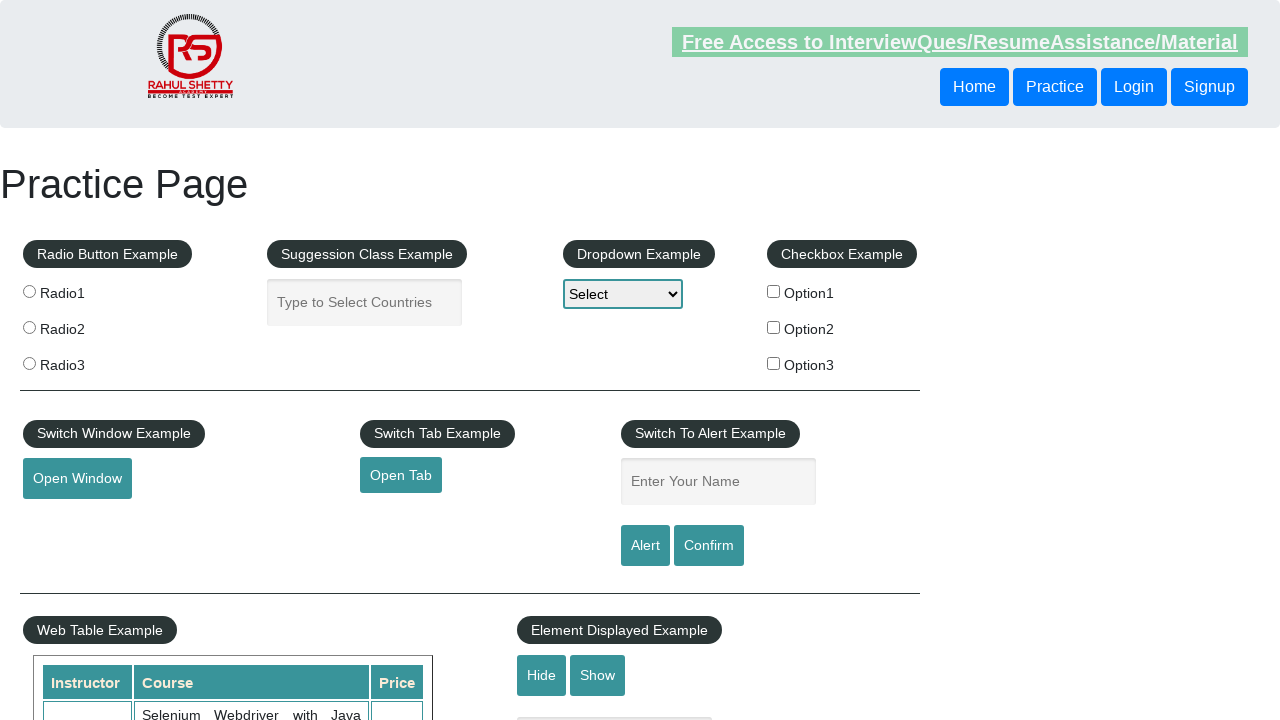

Clicked checkbox with value 'option2' at (774, 327) on xpath=//input[@type='checkbox'] >> nth=1
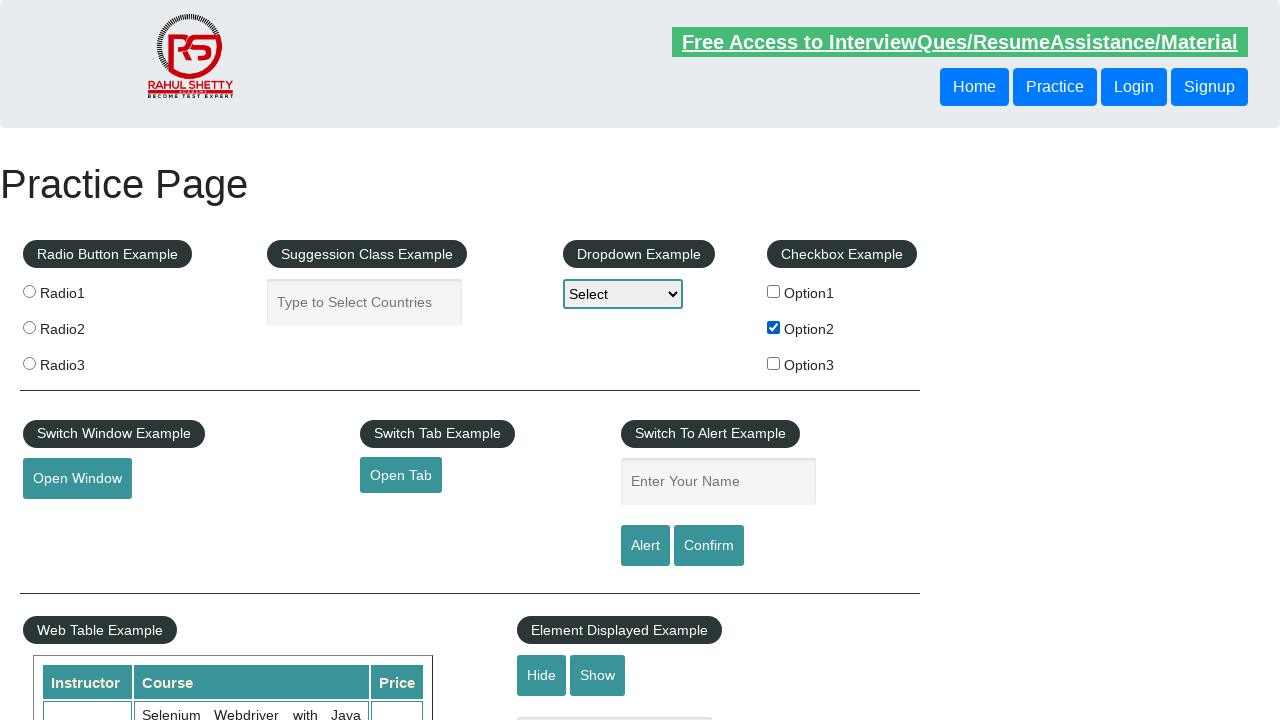

Verified that checkbox 'option2' is checked
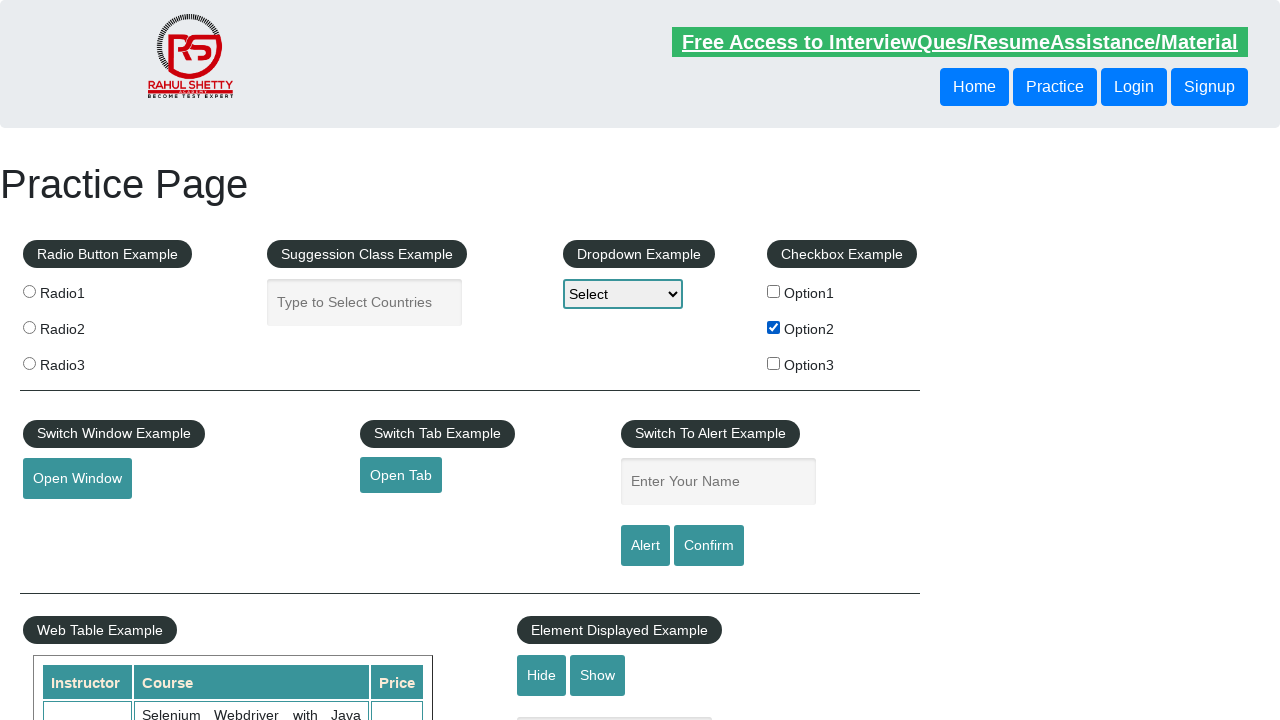

Located all radio buttons on the page
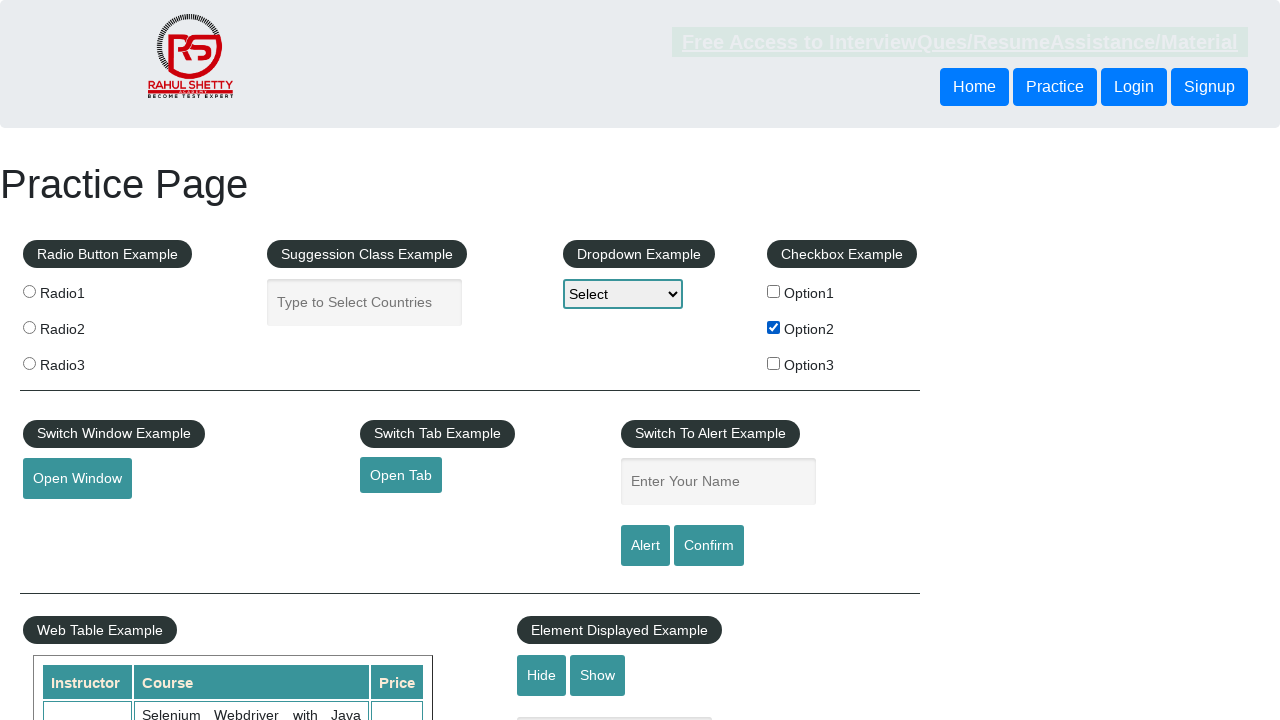

Retrieved radio button at index 0
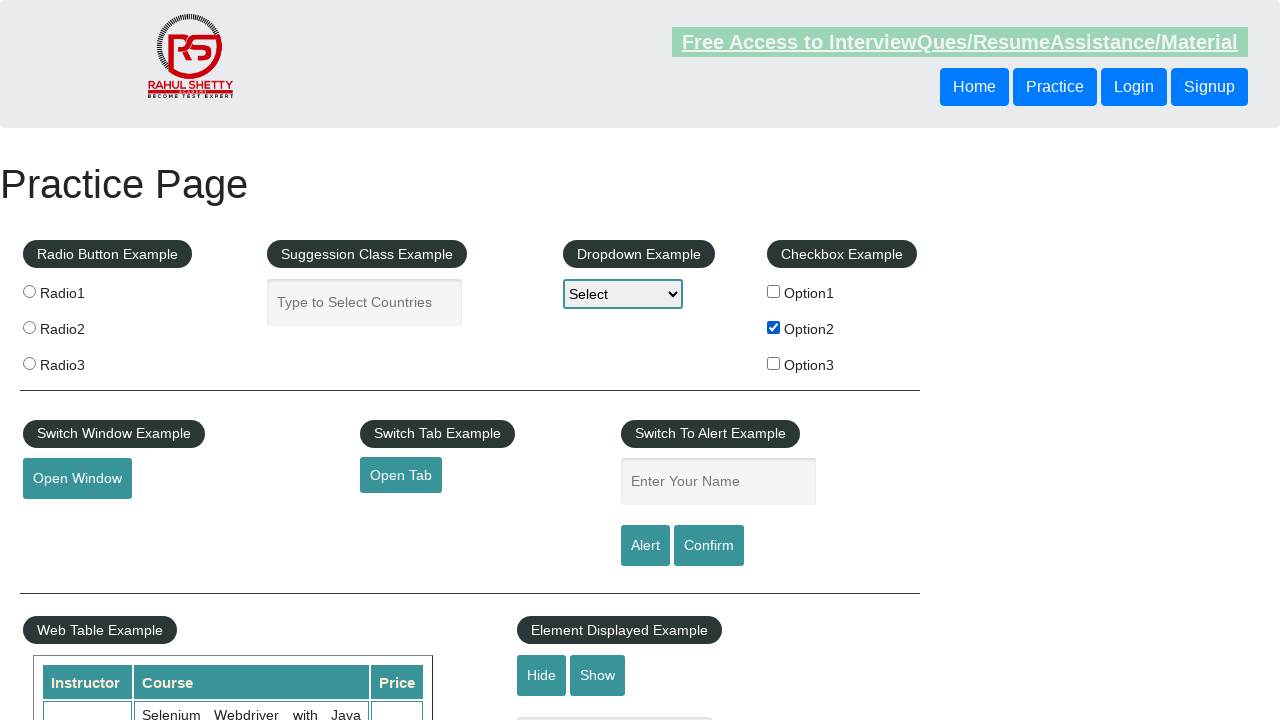

Retrieved radio button at index 1
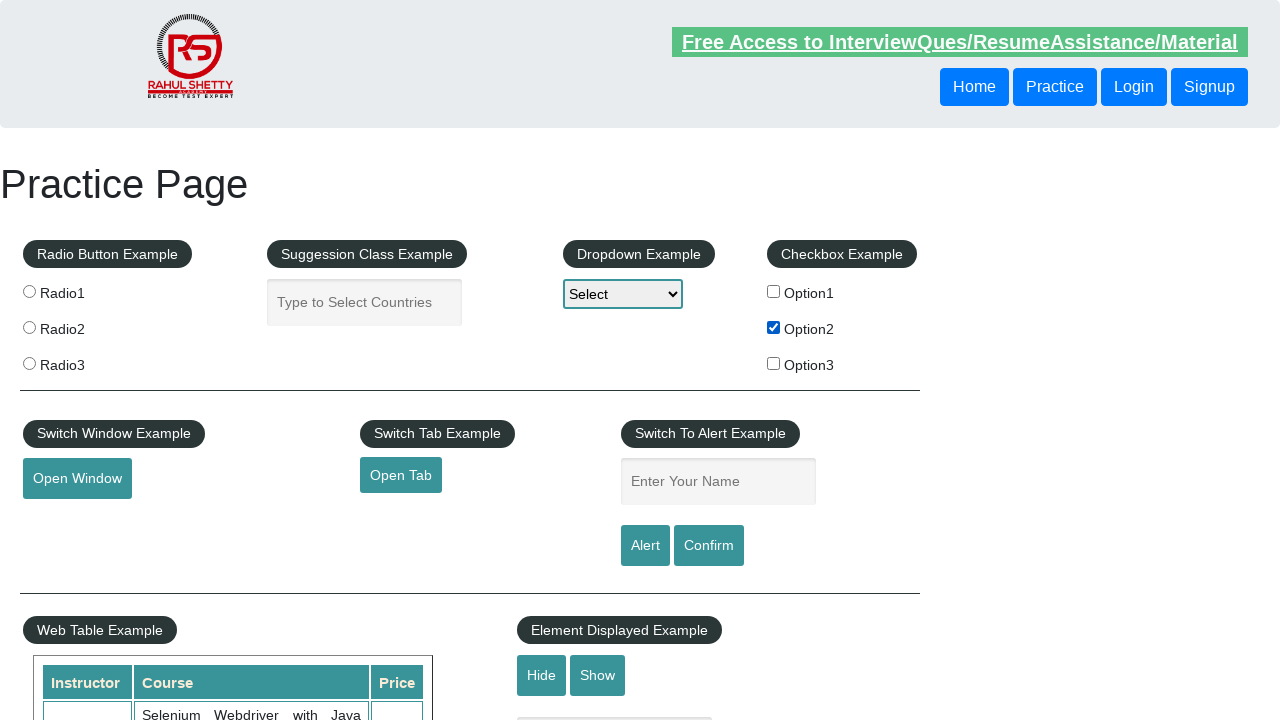

Clicked radio button with value 'radio2' at (29, 327) on xpath=//input[@name='radioButton'] >> nth=1
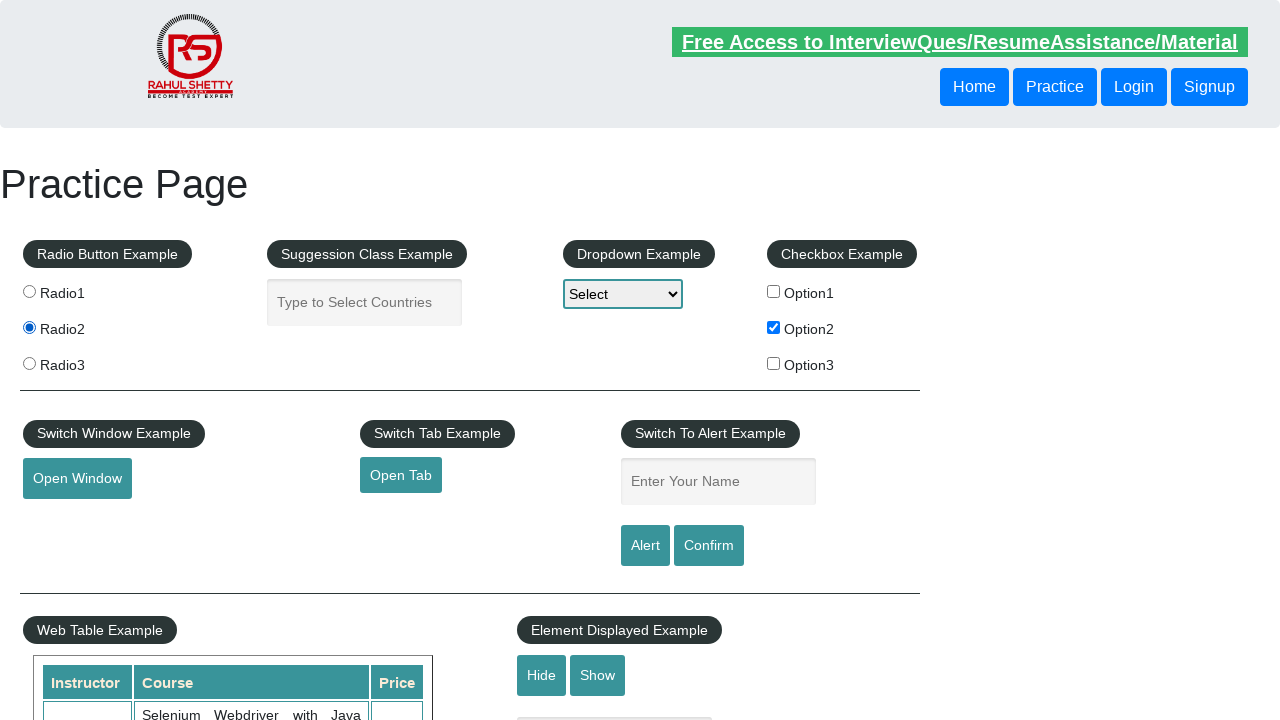

Verified that radio button 'radio2' is checked
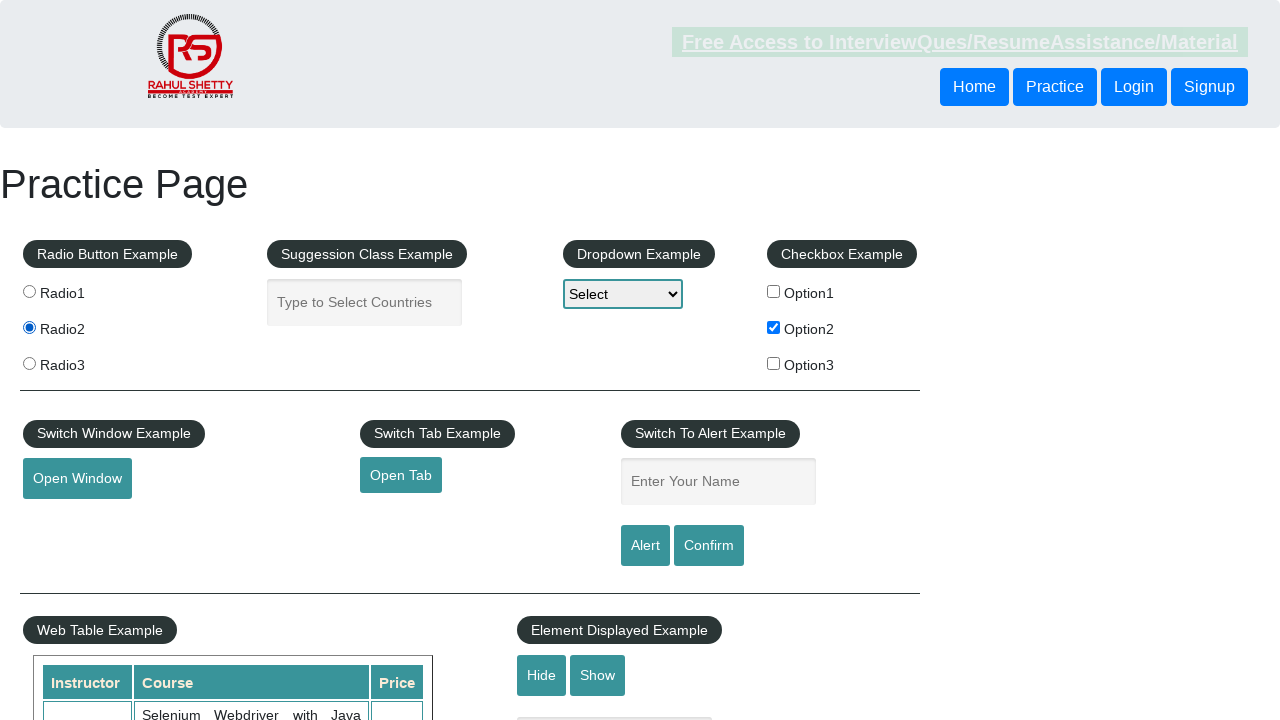

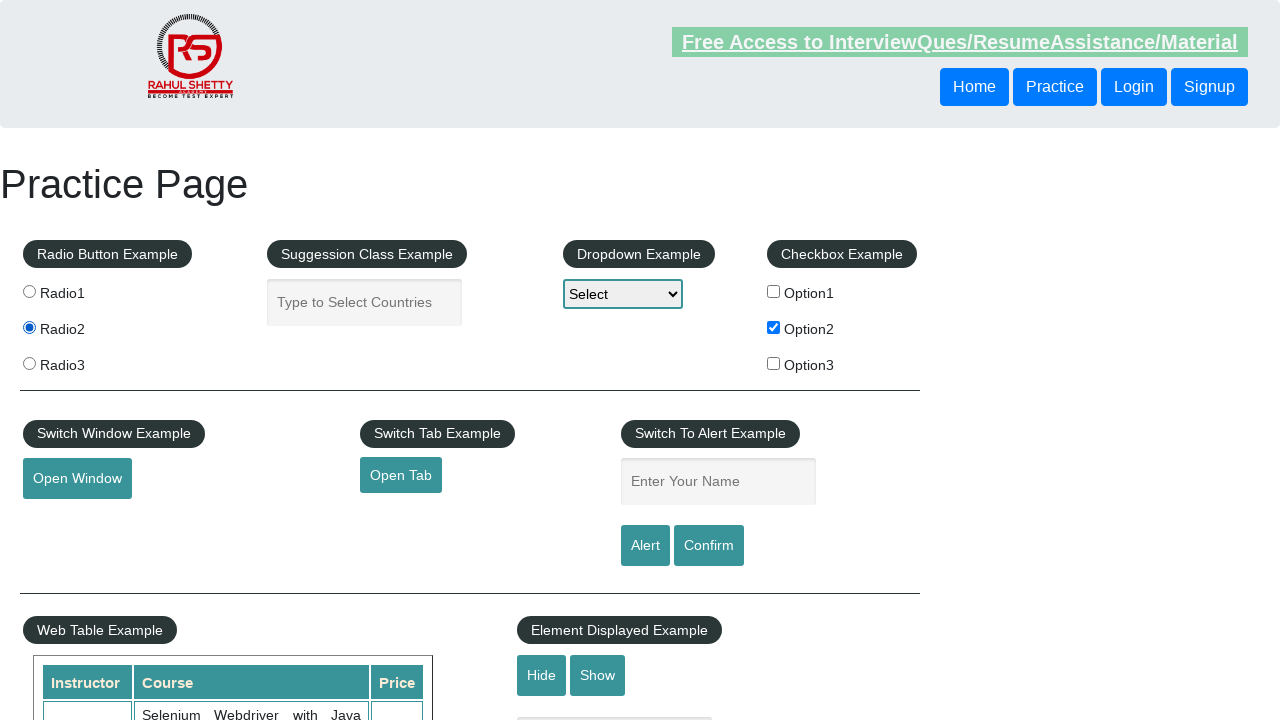